Navigates to the WebdriverIO API documentation page and retrieves text from the main docusaurus container element

Starting URL: https://webdriver.io/docs/api.html

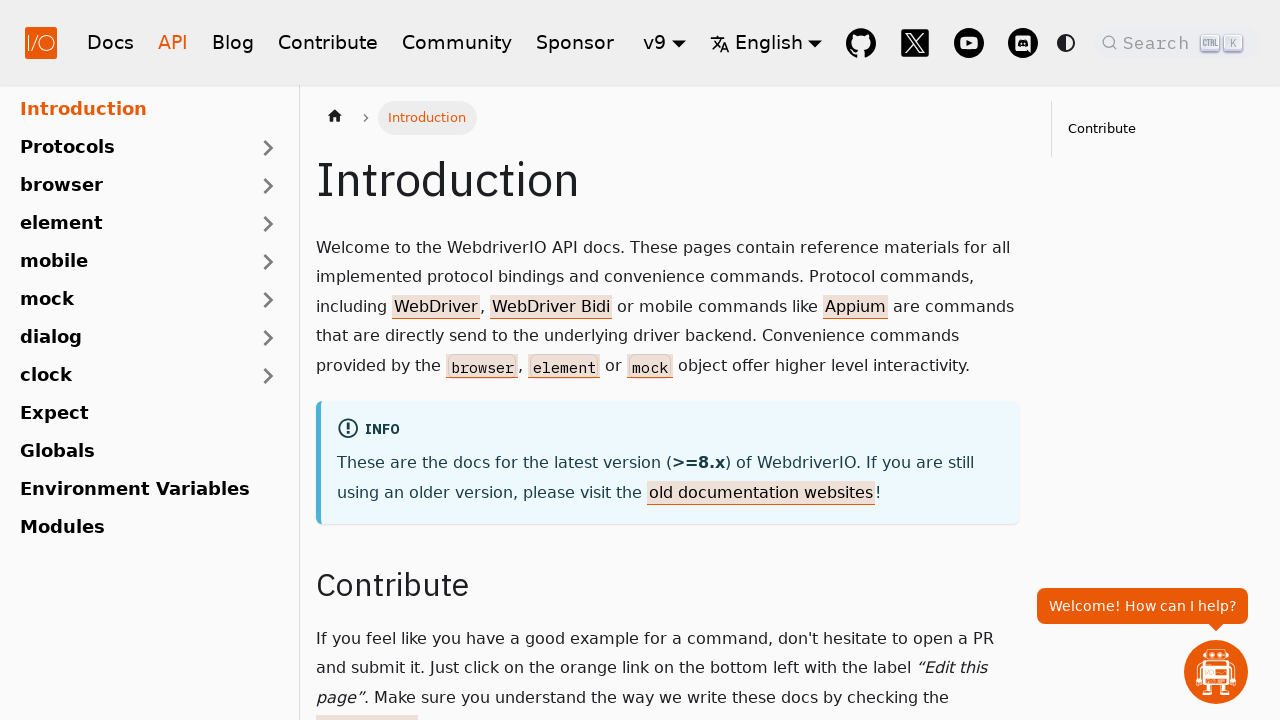

Waited for docusaurus container to be visible
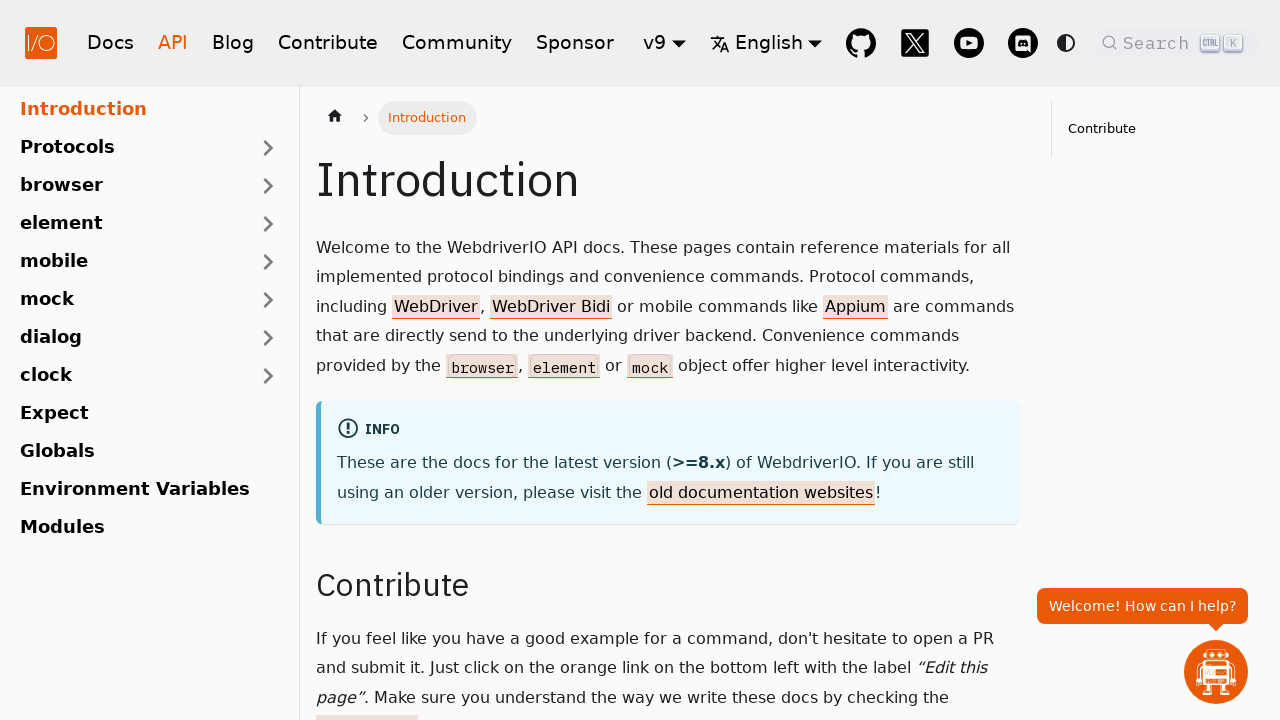

Located the main docusaurus container element
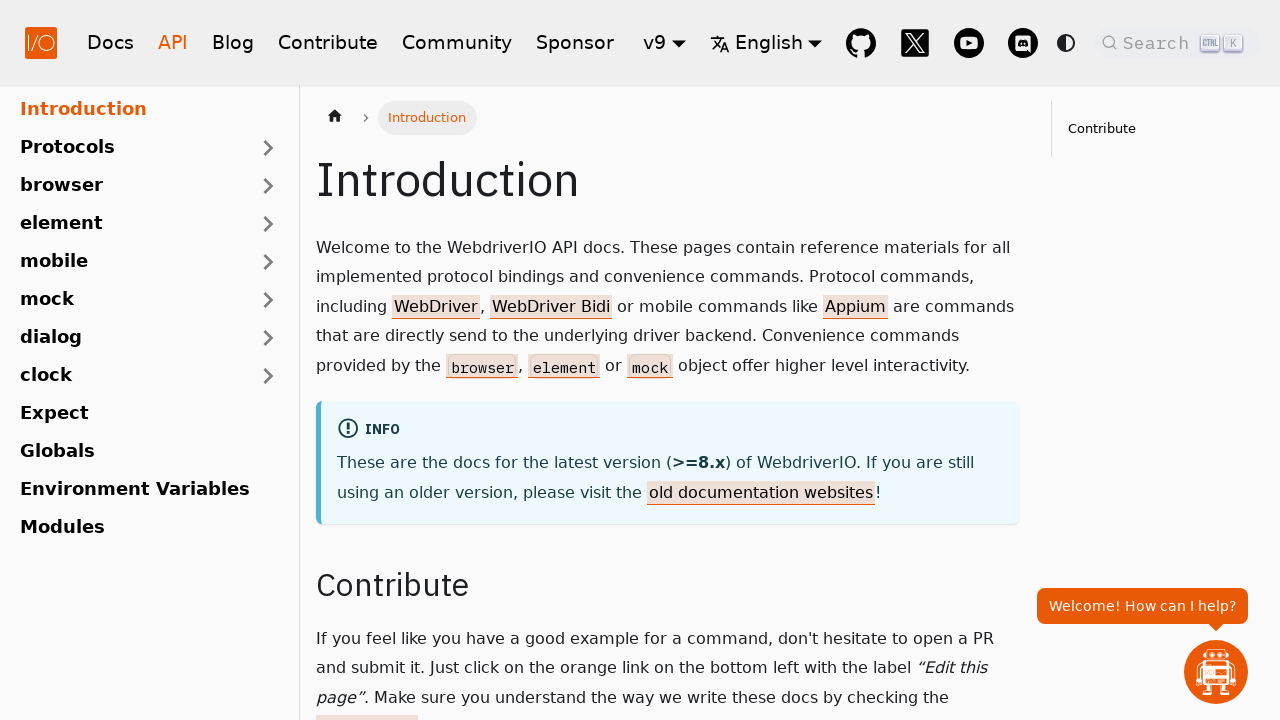

Retrieved text content from docusaurus element
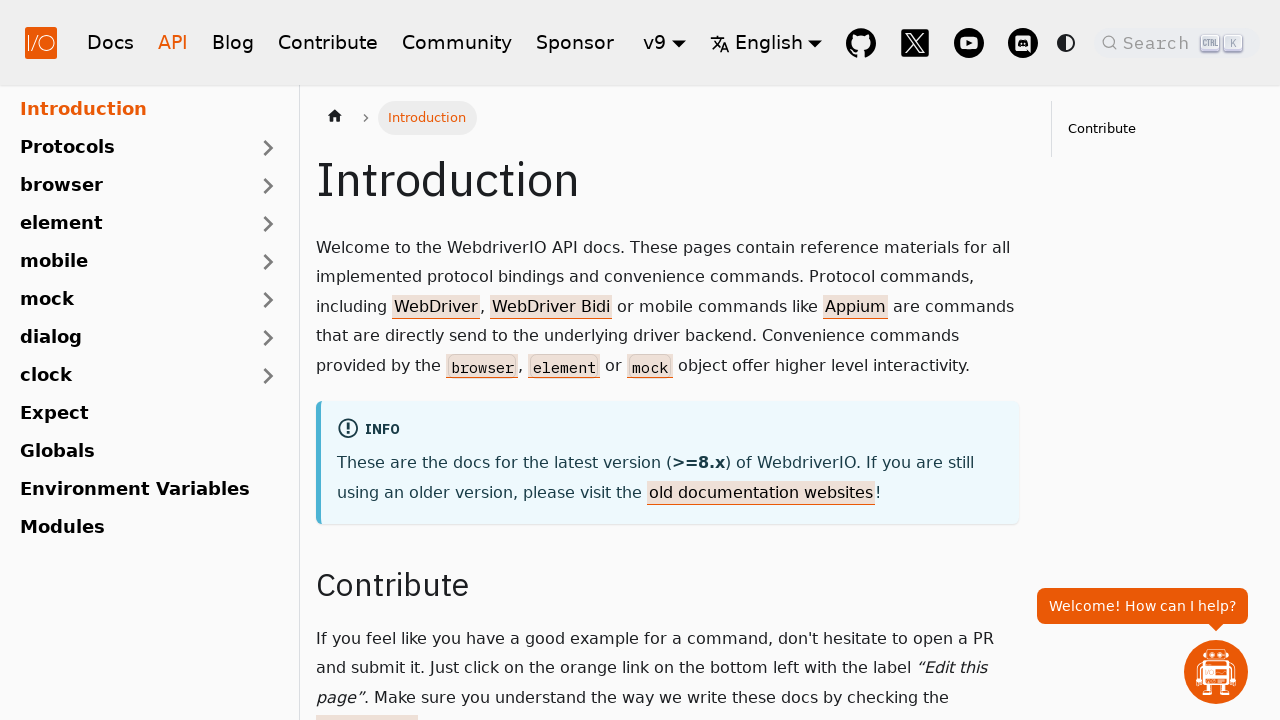

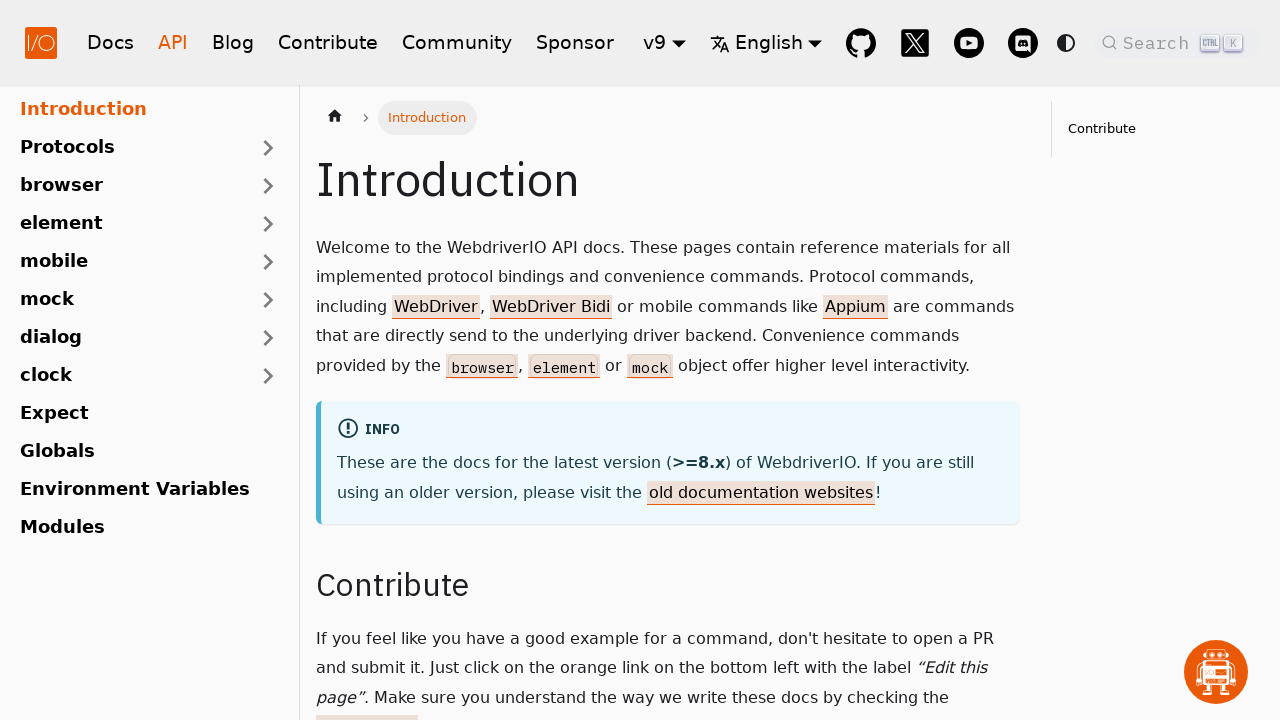